Tests drag and drop functionality on jQueryUI demo page by dragging an element from one position and dropping it onto a target droppable area

Starting URL: https://jqueryui.com/droppable/

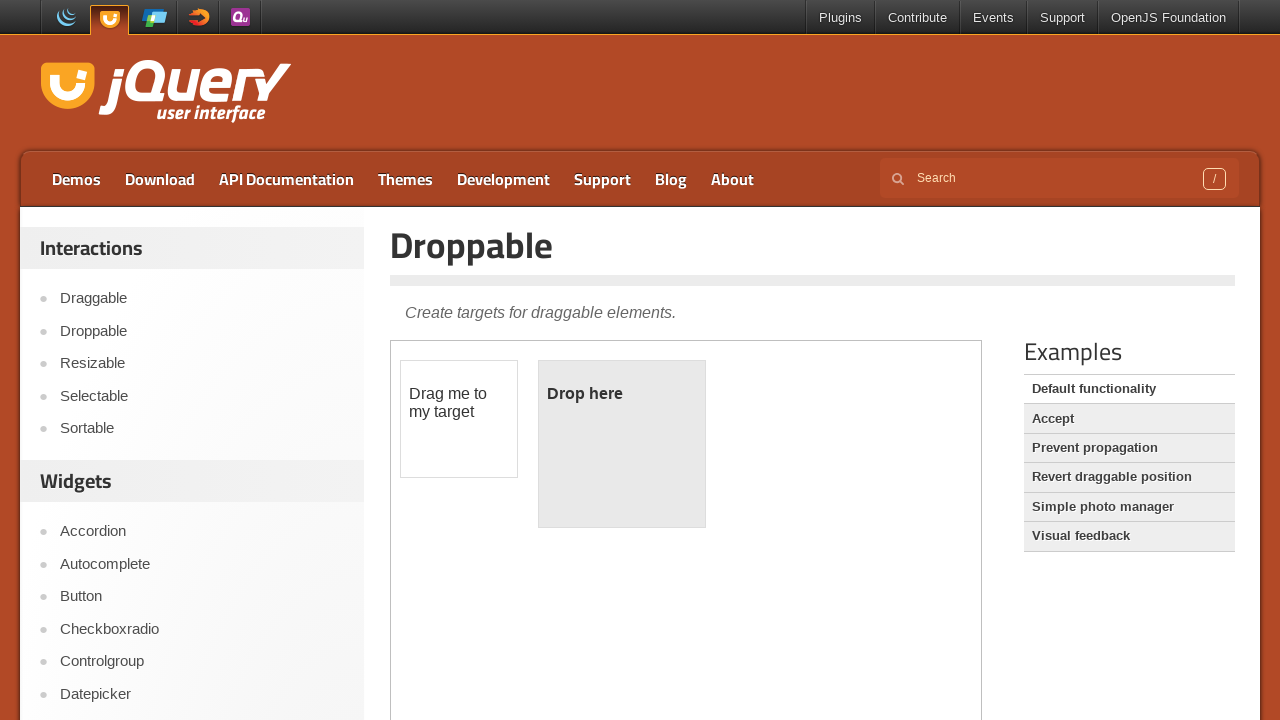

Located the iframe containing the drag and drop demo
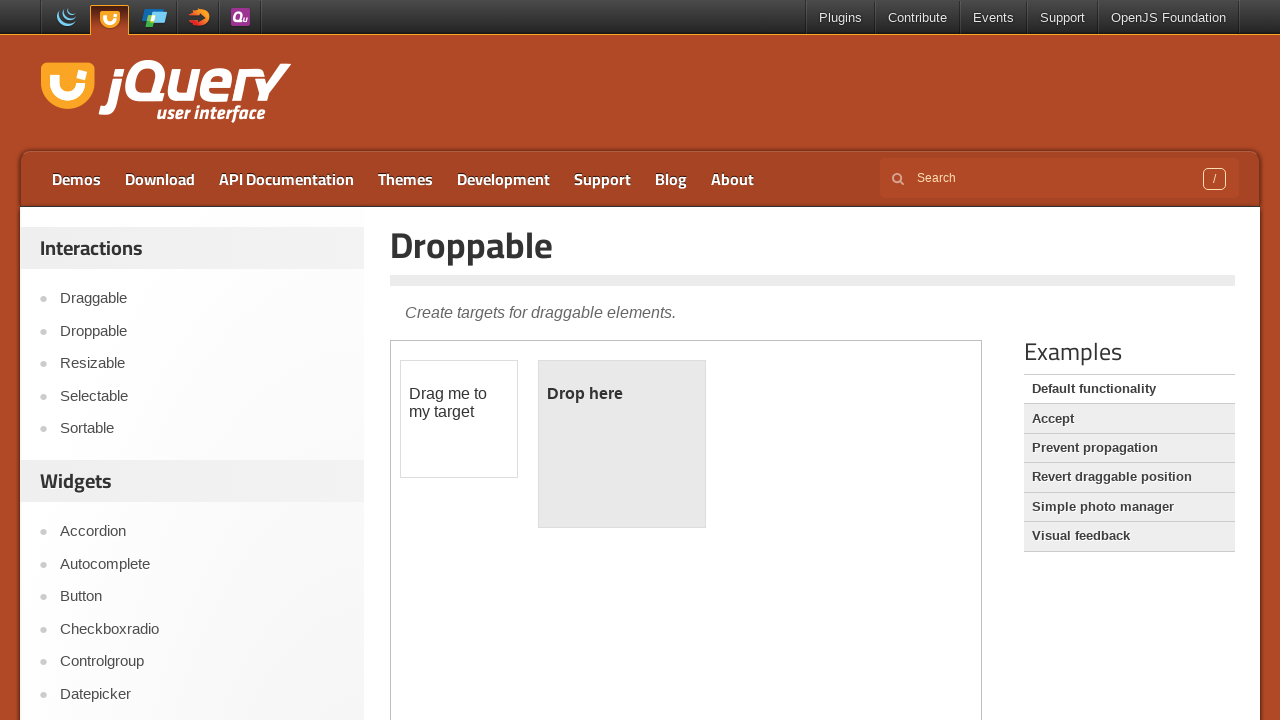

Located the draggable element
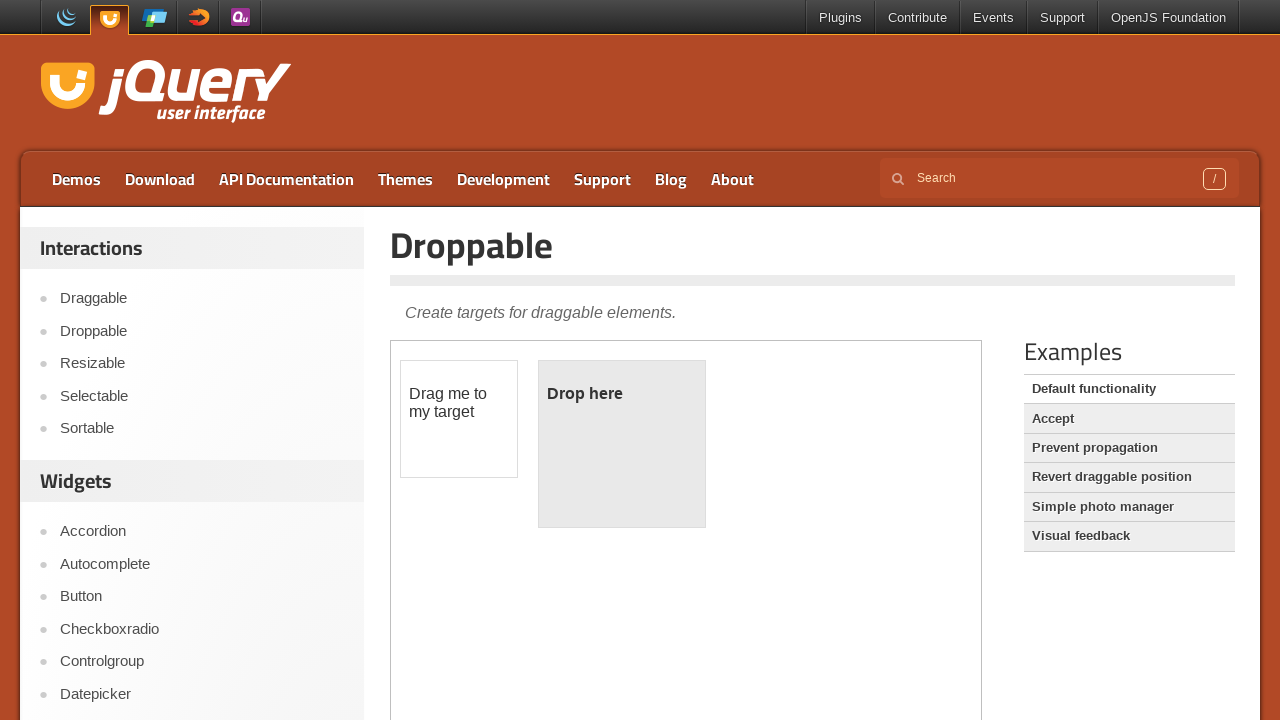

Located the droppable element
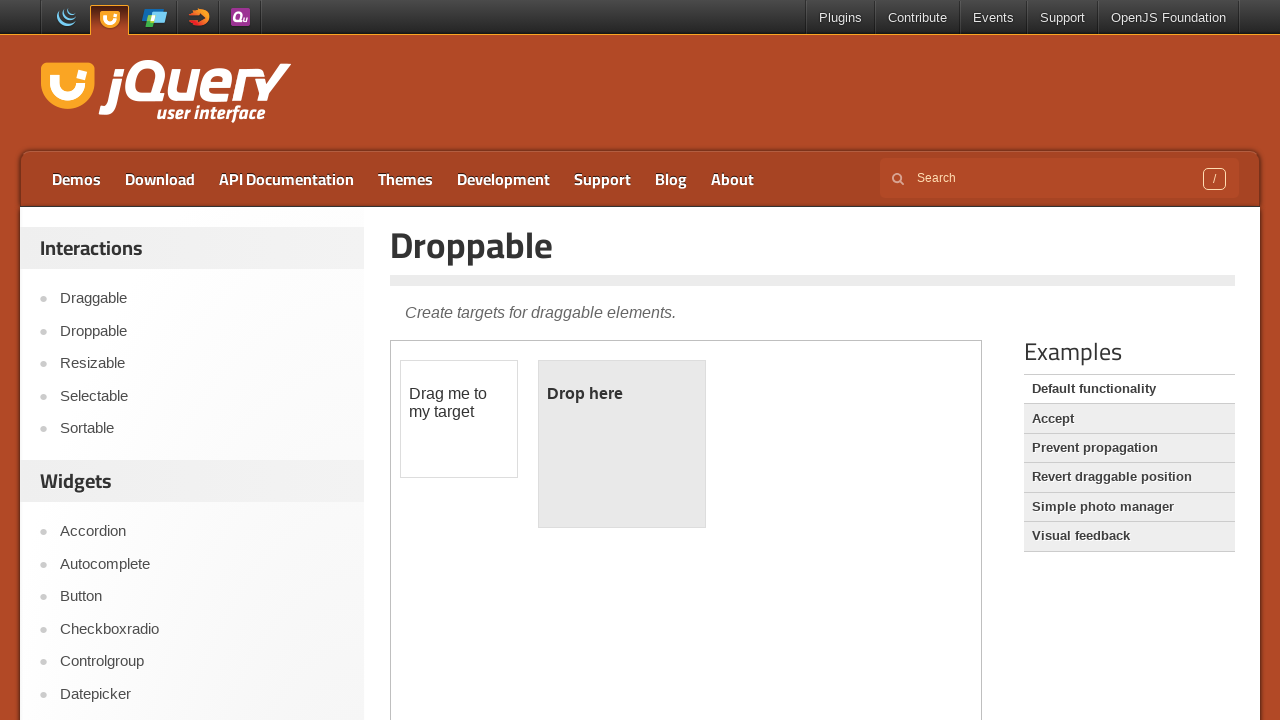

Dragged the draggable element onto the droppable area at (622, 444)
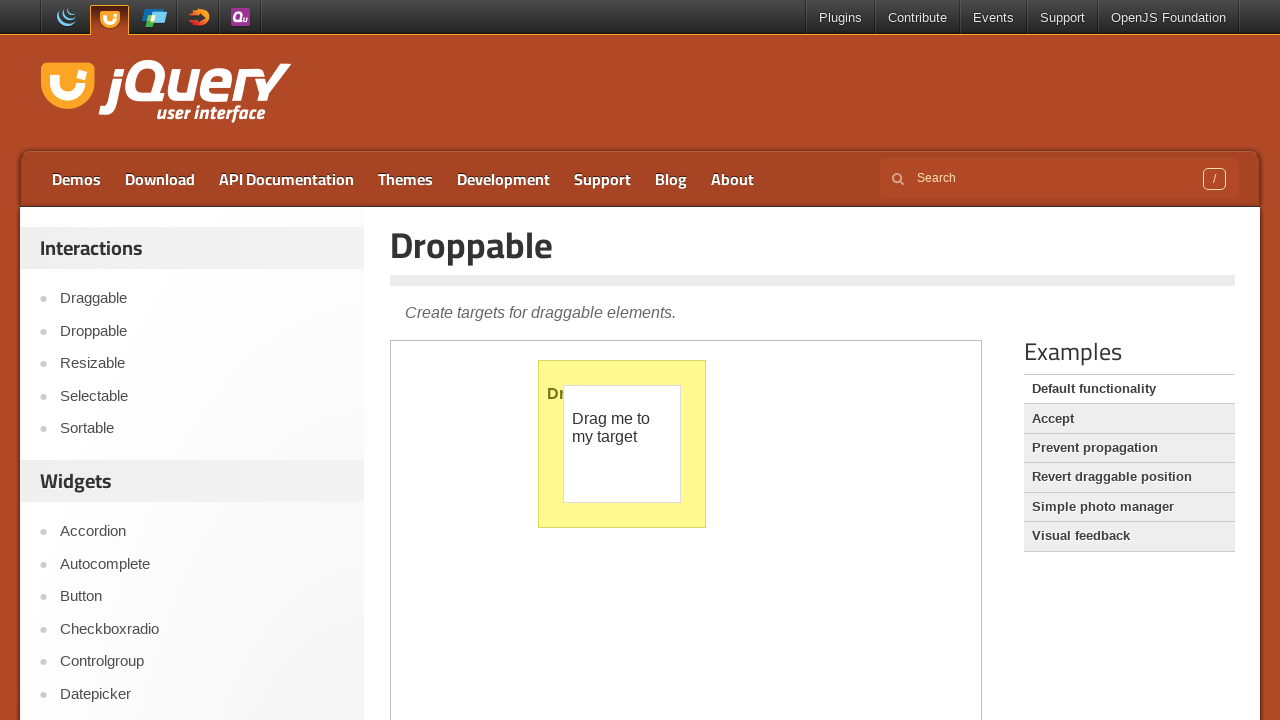

Verified that the drop was successful - droppable element now shows 'Dropped!' text
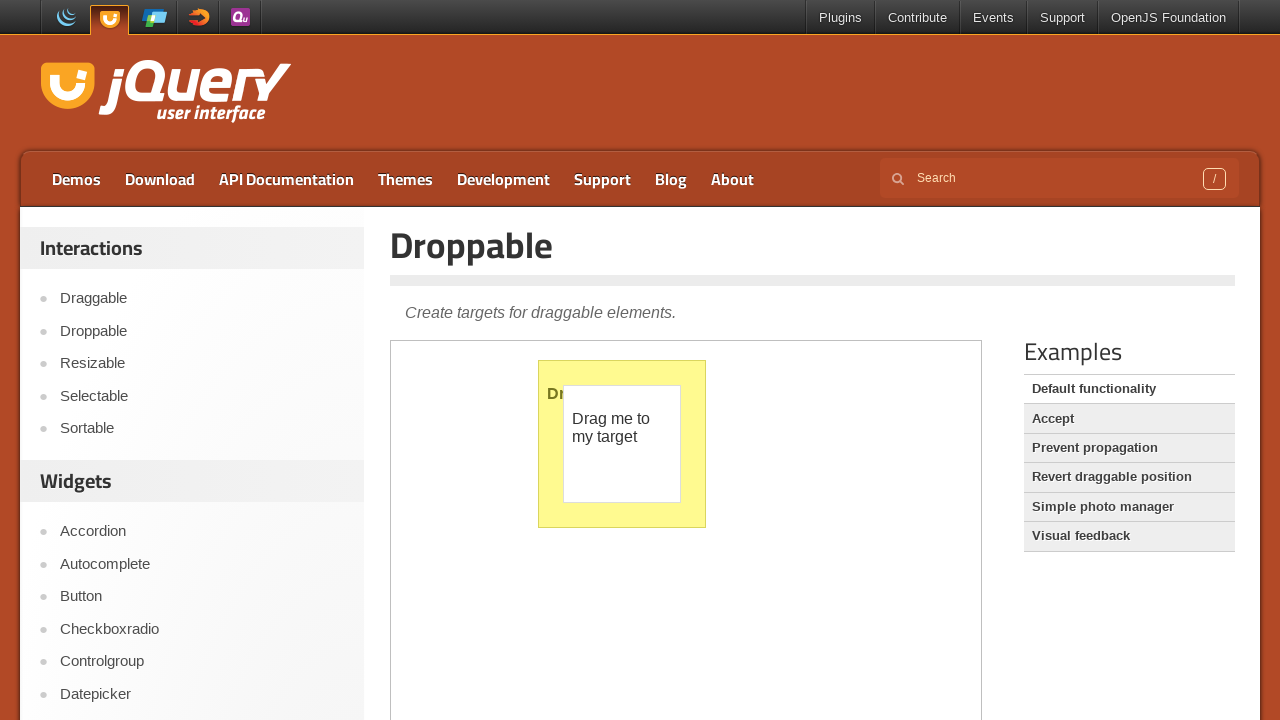

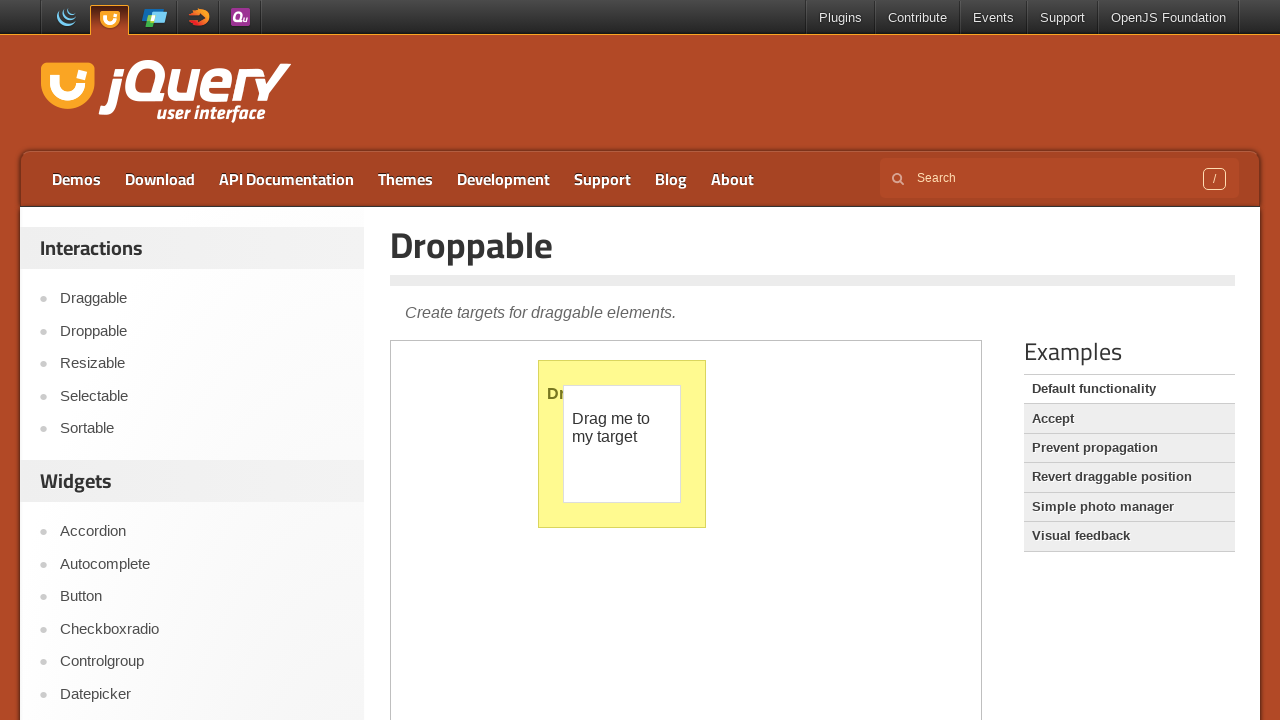